Tests a table on W3Schools by locating a specific cell (8th row, last column) and verifying it contains "Canada"

Starting URL: https://www.w3schools.com/css/css_table.asp

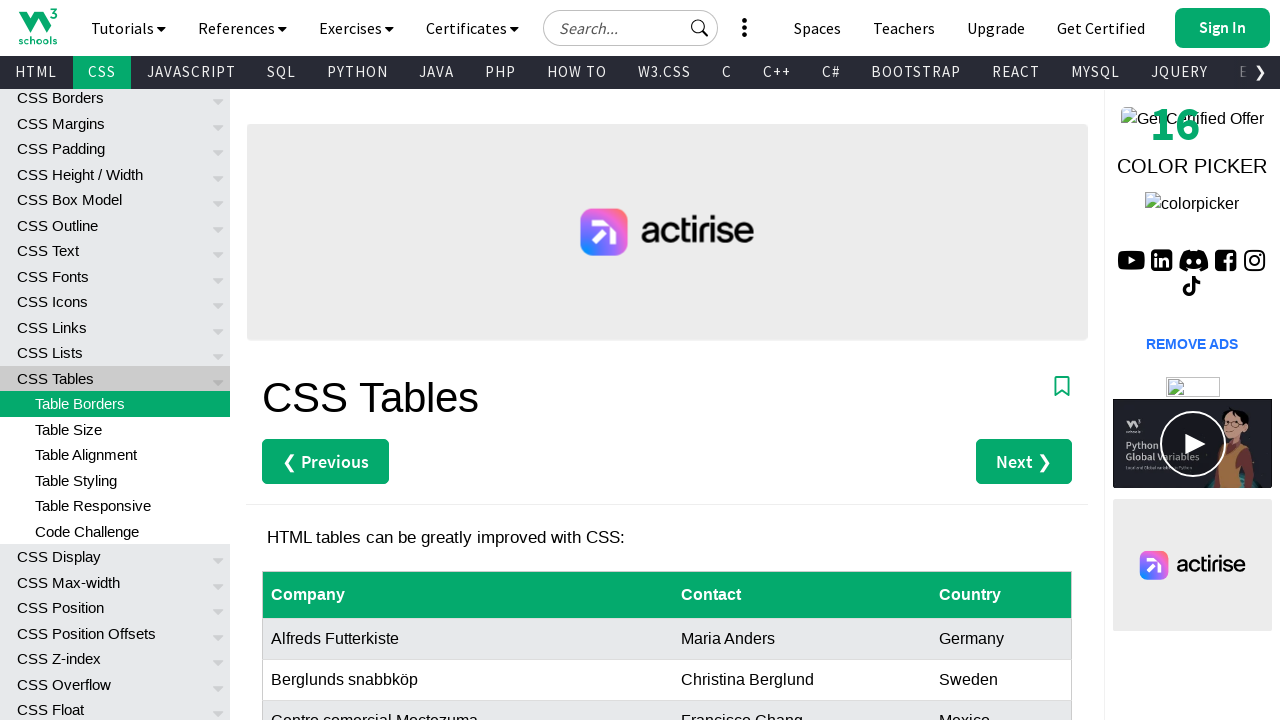

Navigated to W3Schools CSS table page
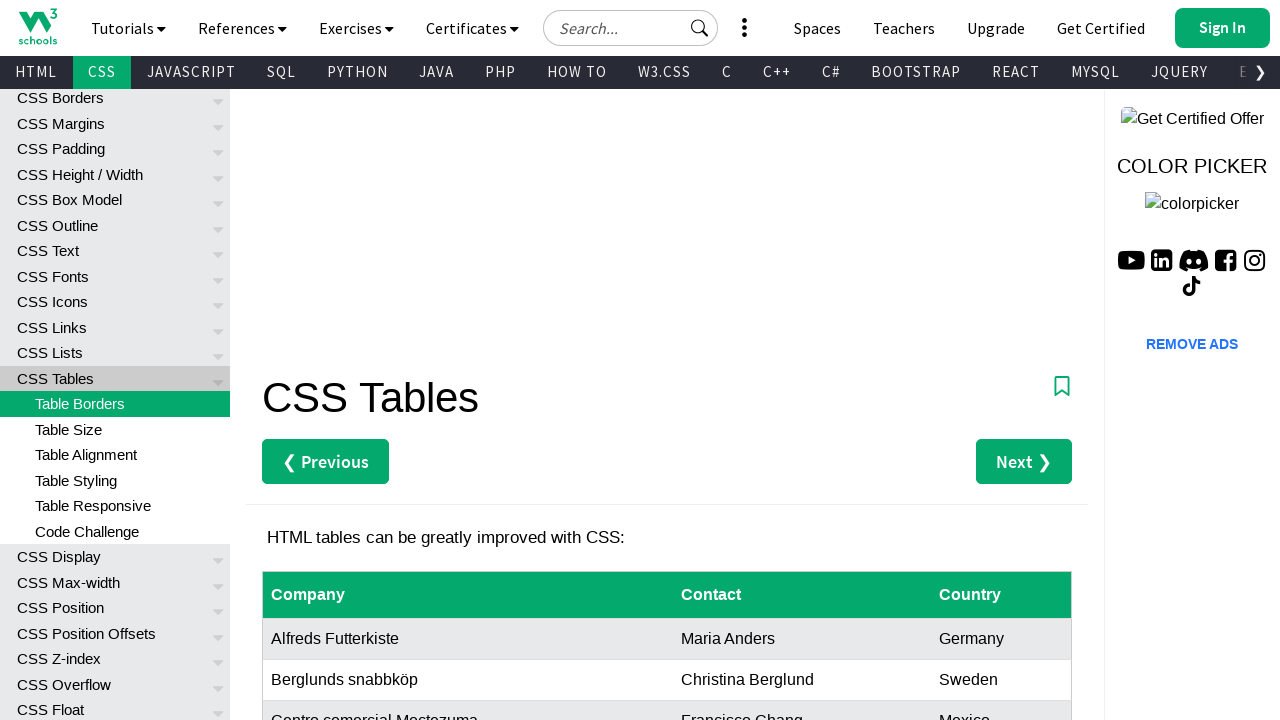

Waited for customers table to be visible
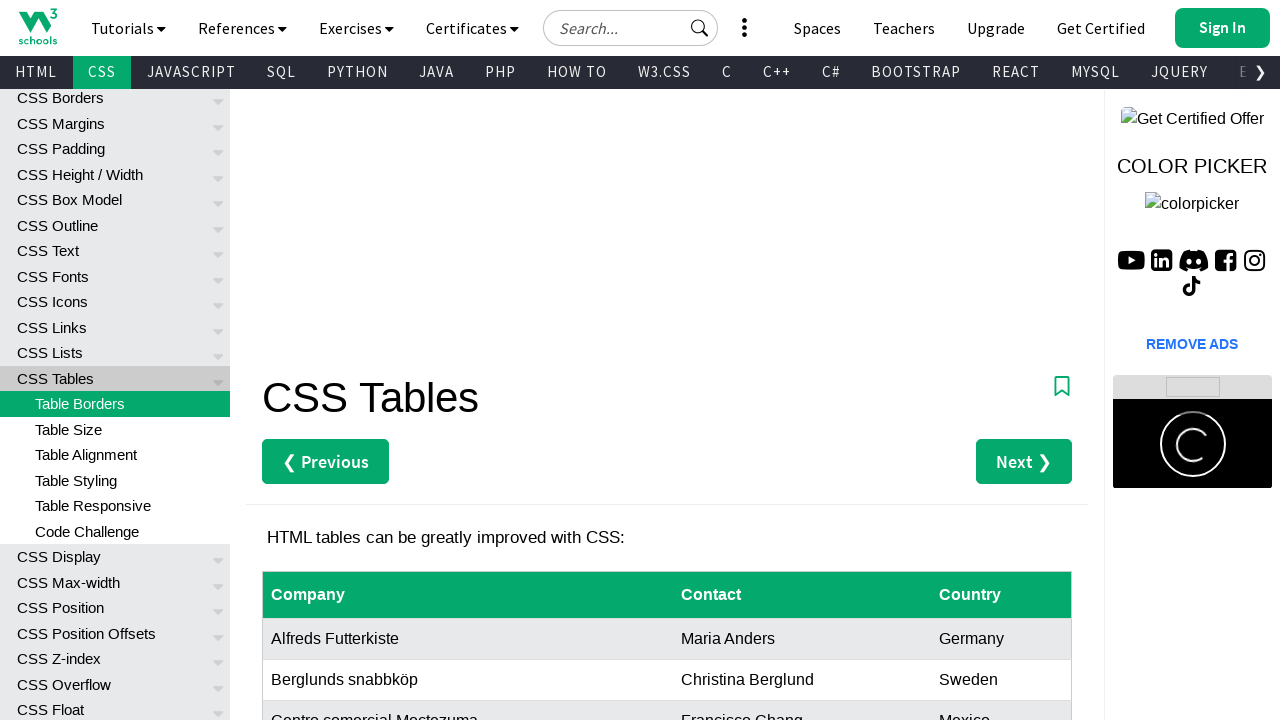

Retrieved text from 8th row, last column of customers table
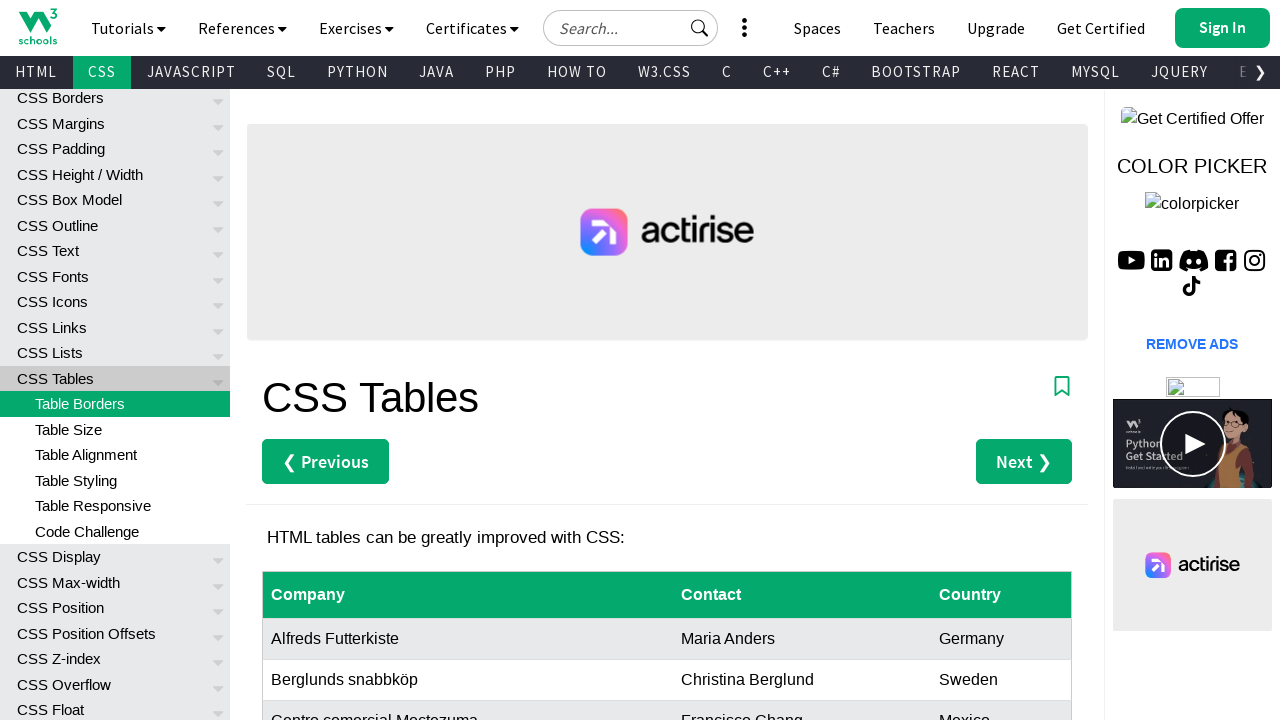

Verified cell contains exactly 'Canada'
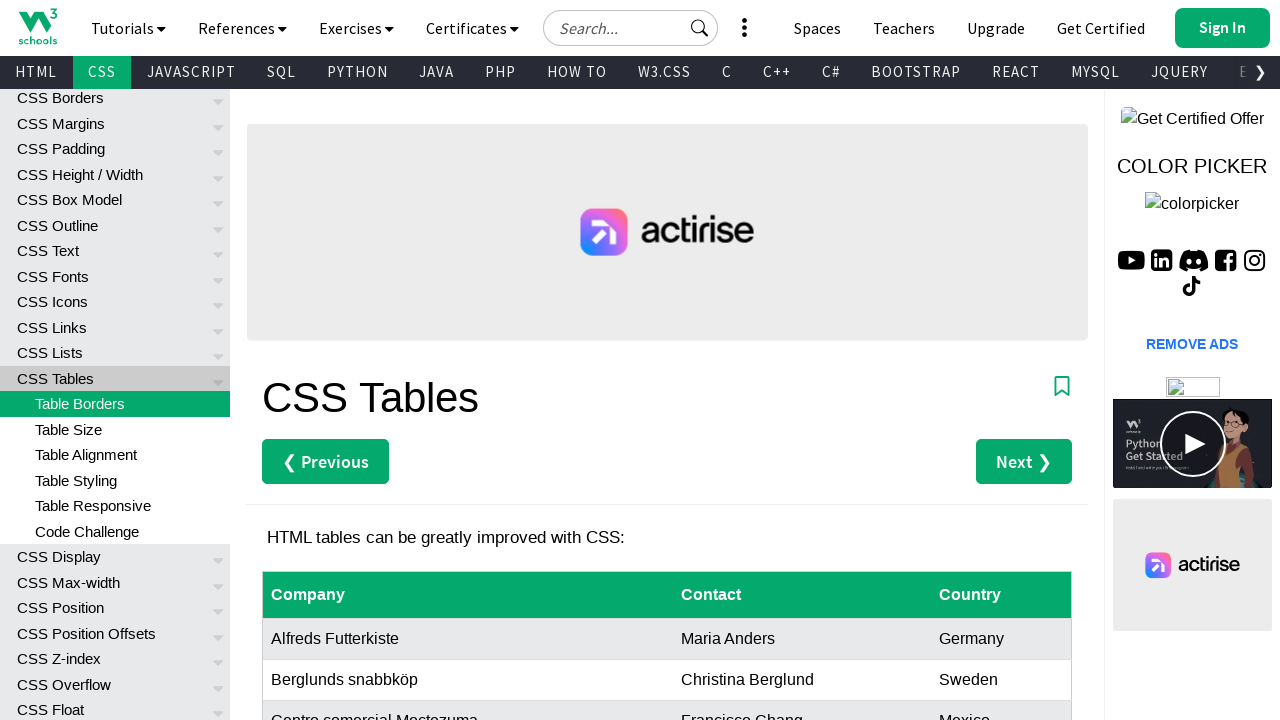

Verified cell text contains substring 'Can'
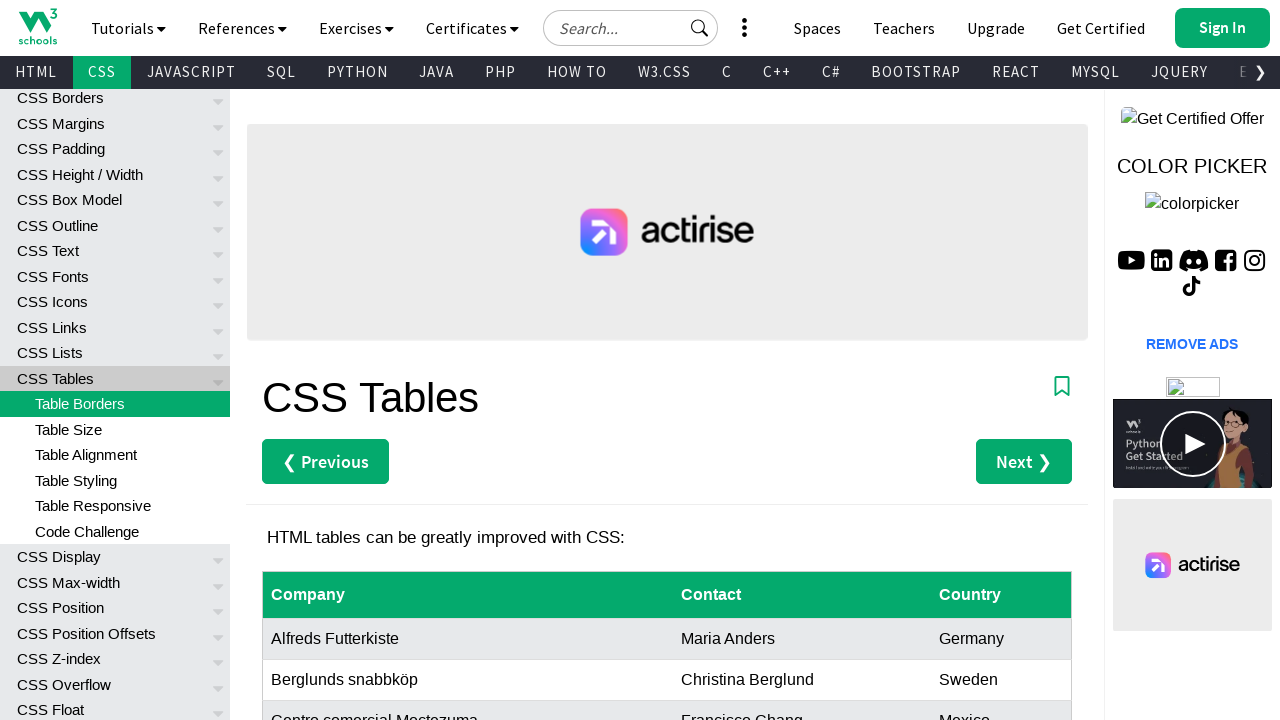

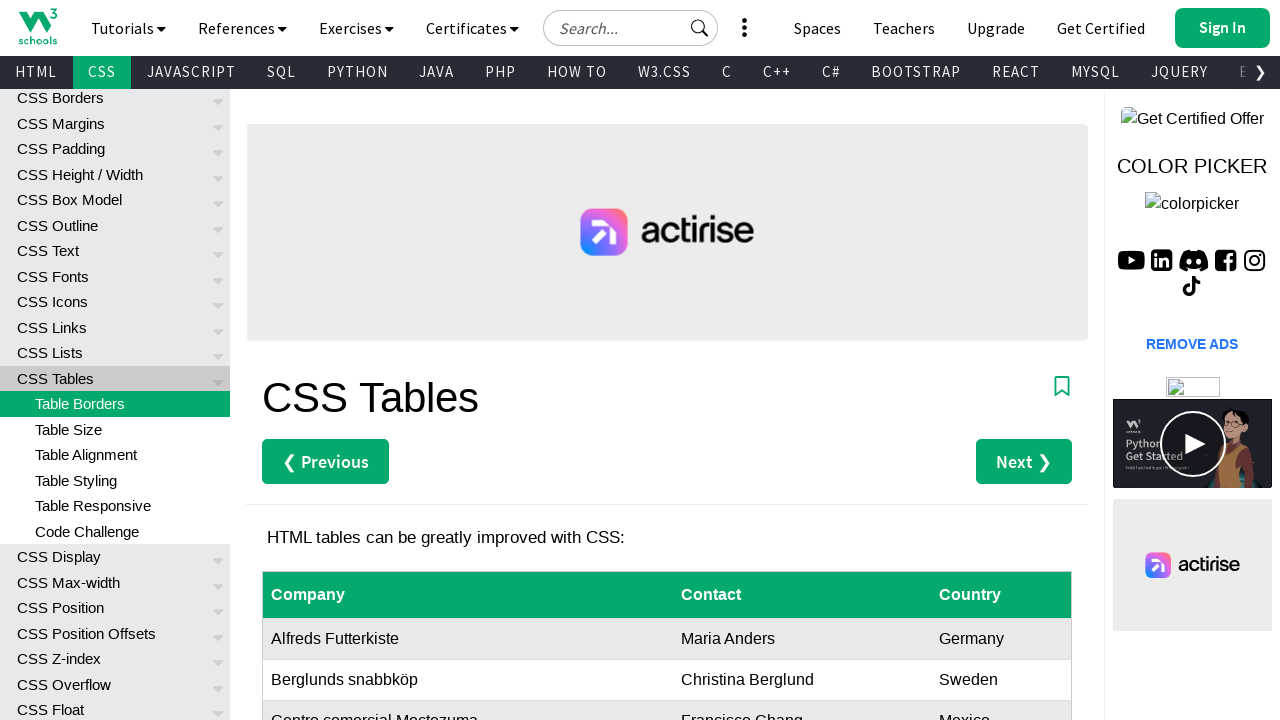